Tests marking all todo items as completed using the toggle all checkbox

Starting URL: https://demo.playwright.dev/todomvc

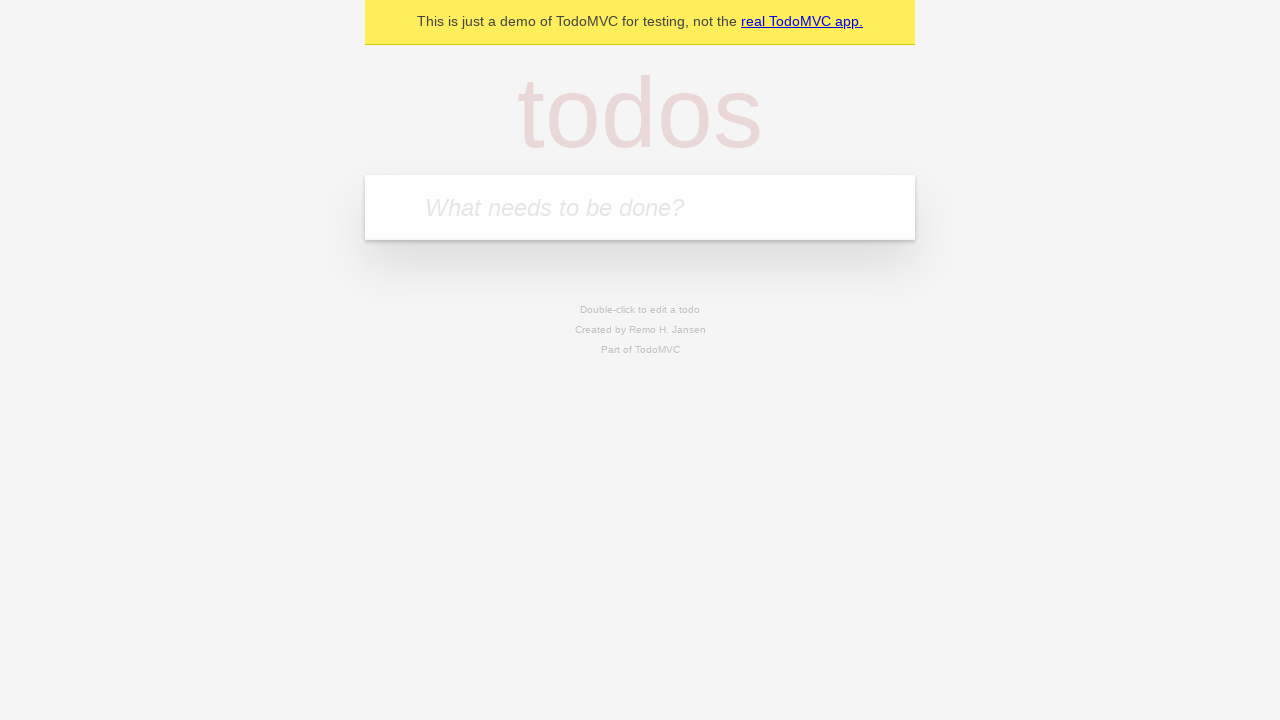

Filled todo input with 'buy some cheese' on internal:attr=[placeholder="What needs to be done?"i]
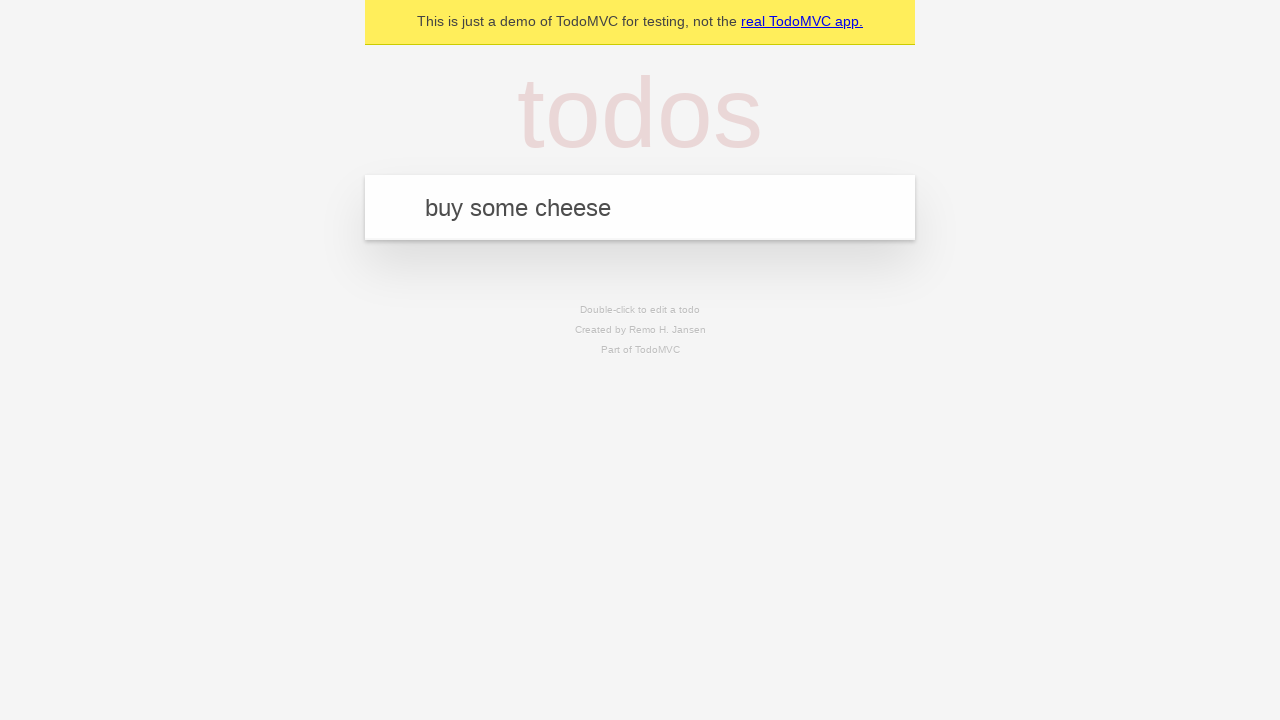

Pressed Enter to add first todo item on internal:attr=[placeholder="What needs to be done?"i]
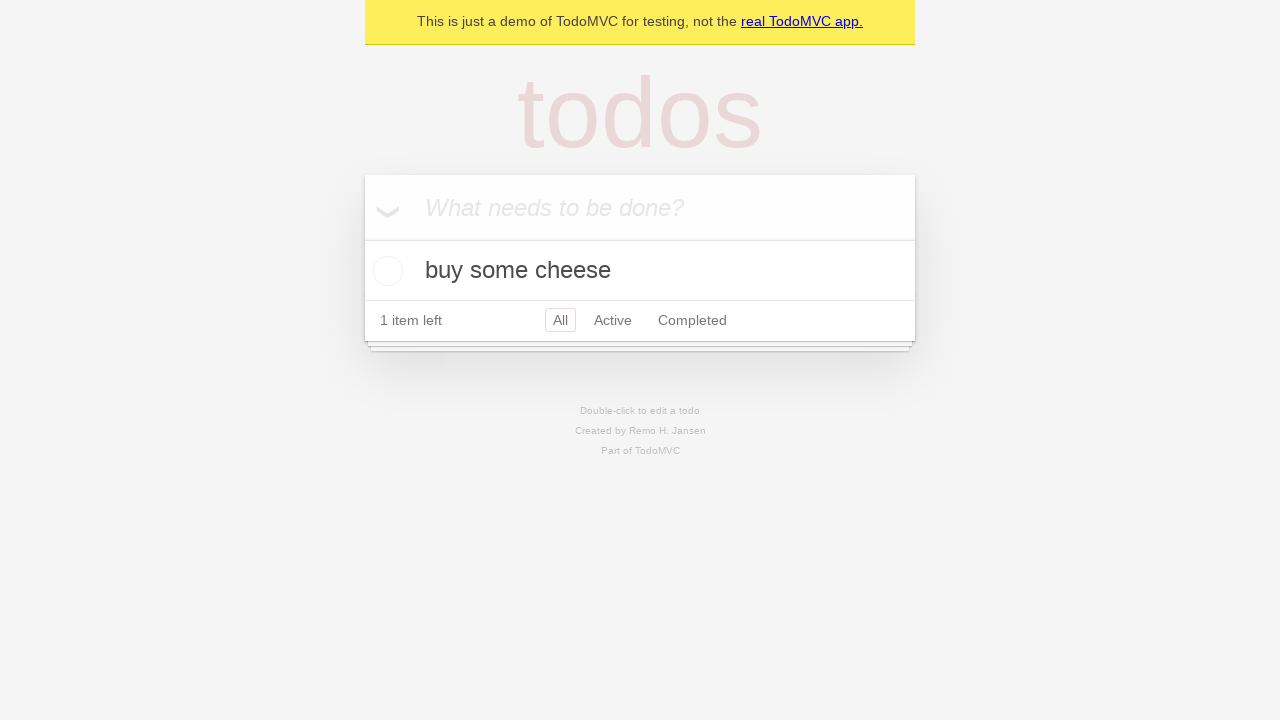

Filled todo input with 'feed the cat' on internal:attr=[placeholder="What needs to be done?"i]
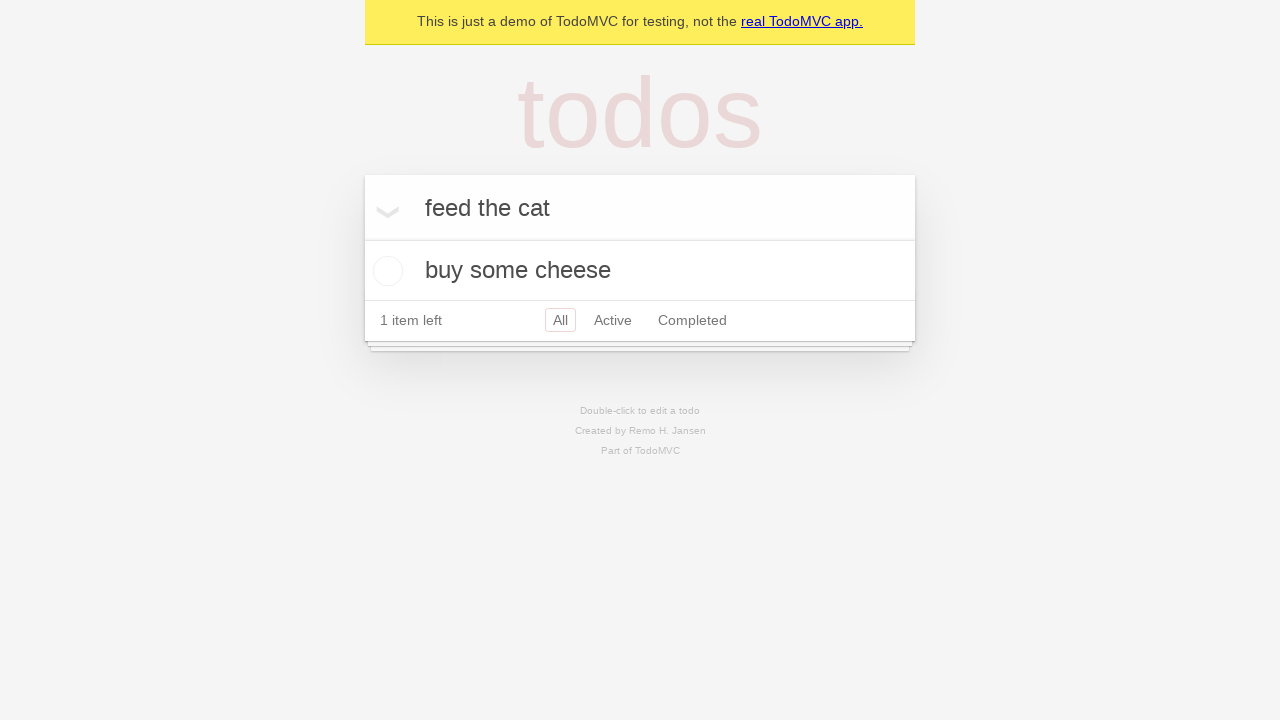

Pressed Enter to add second todo item on internal:attr=[placeholder="What needs to be done?"i]
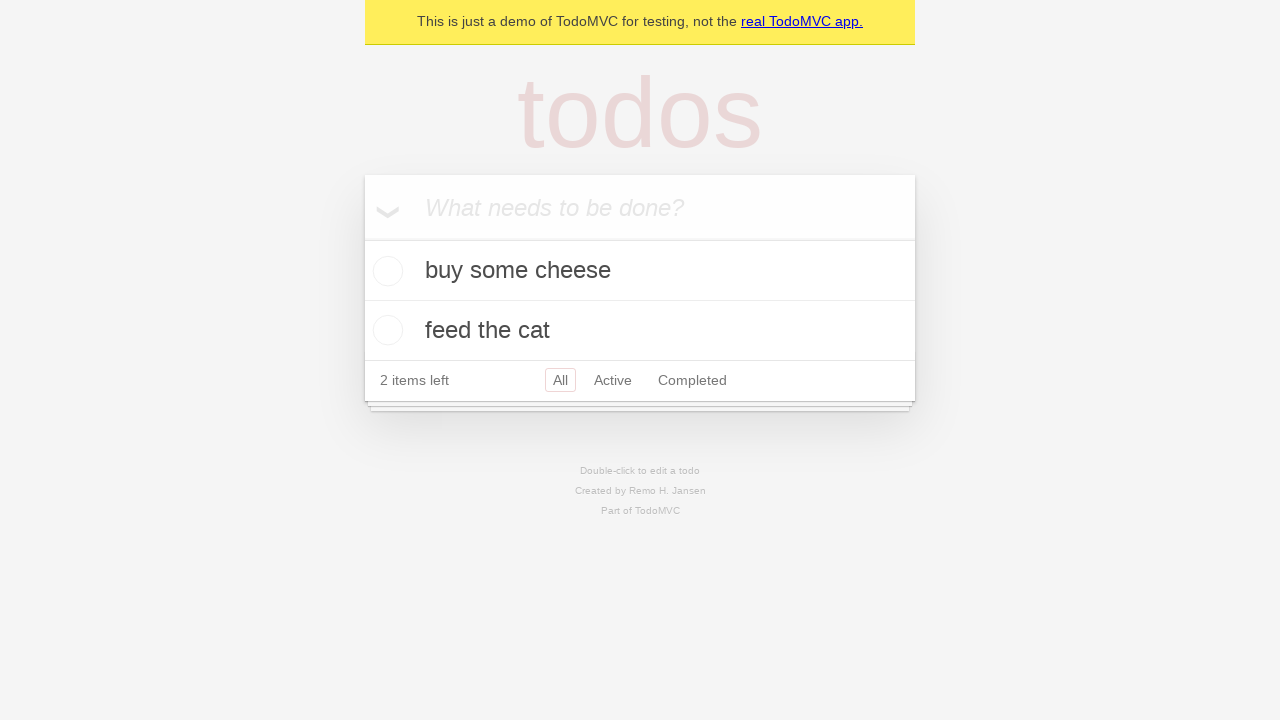

Filled todo input with 'book a doctors appointment' on internal:attr=[placeholder="What needs to be done?"i]
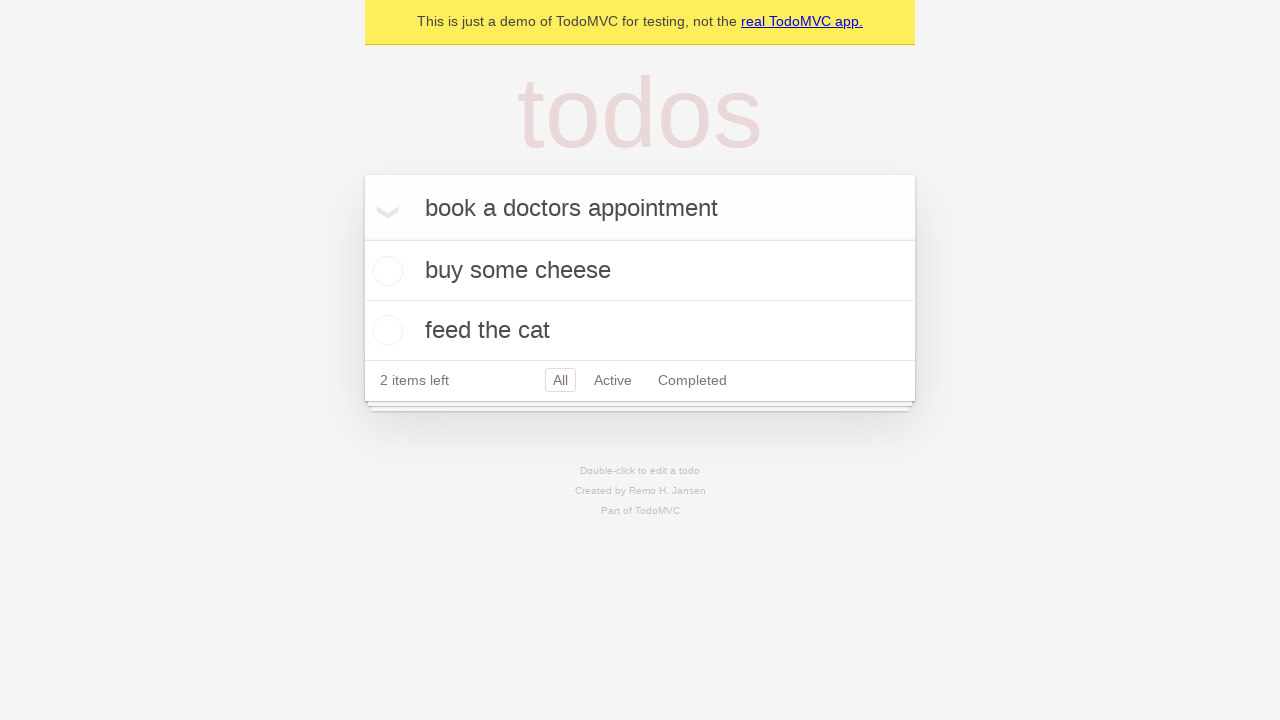

Pressed Enter to add third todo item on internal:attr=[placeholder="What needs to be done?"i]
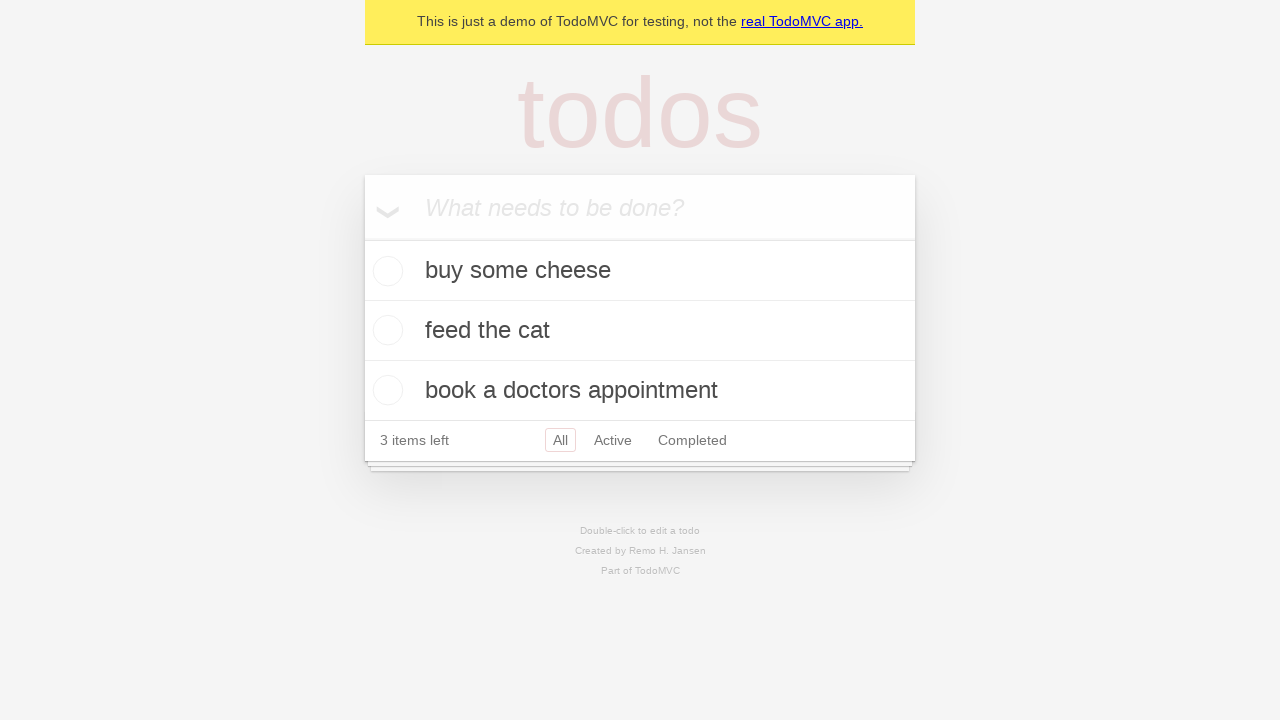

Clicked 'Mark all as complete' checkbox to toggle all items as completed at (362, 238) on internal:label="Mark all as complete"i
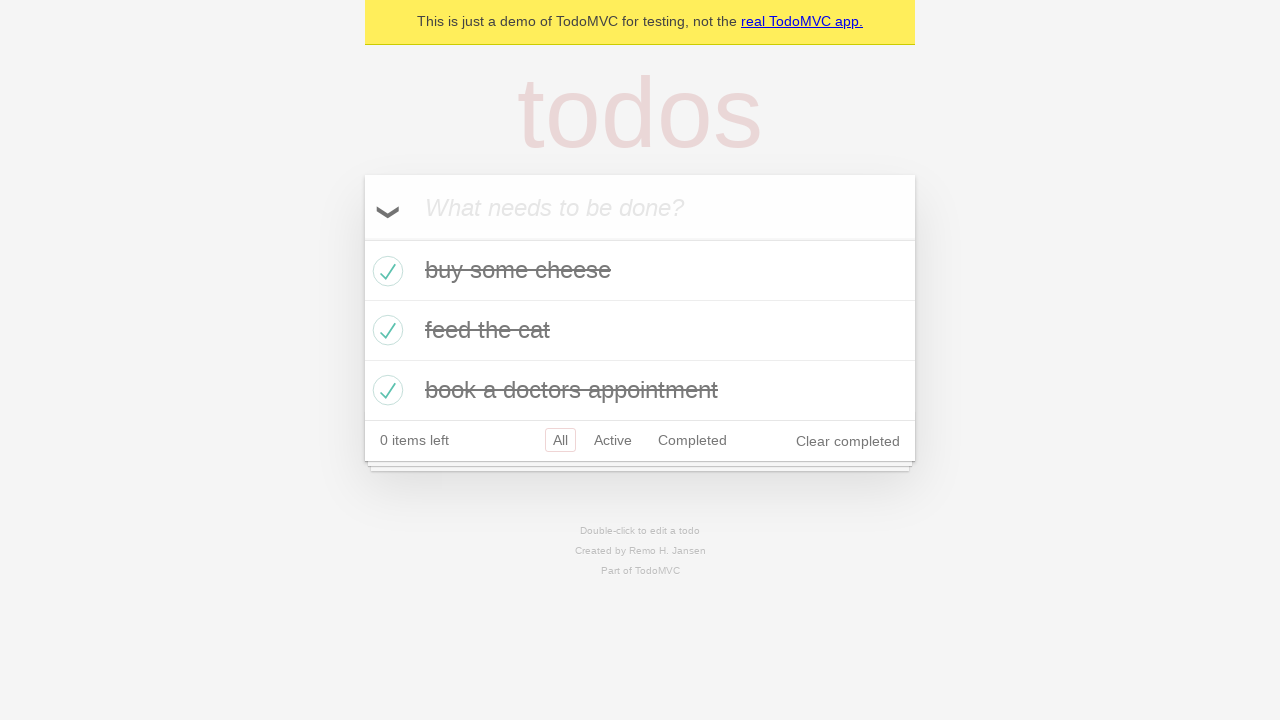

Waited for todo items to be marked as completed
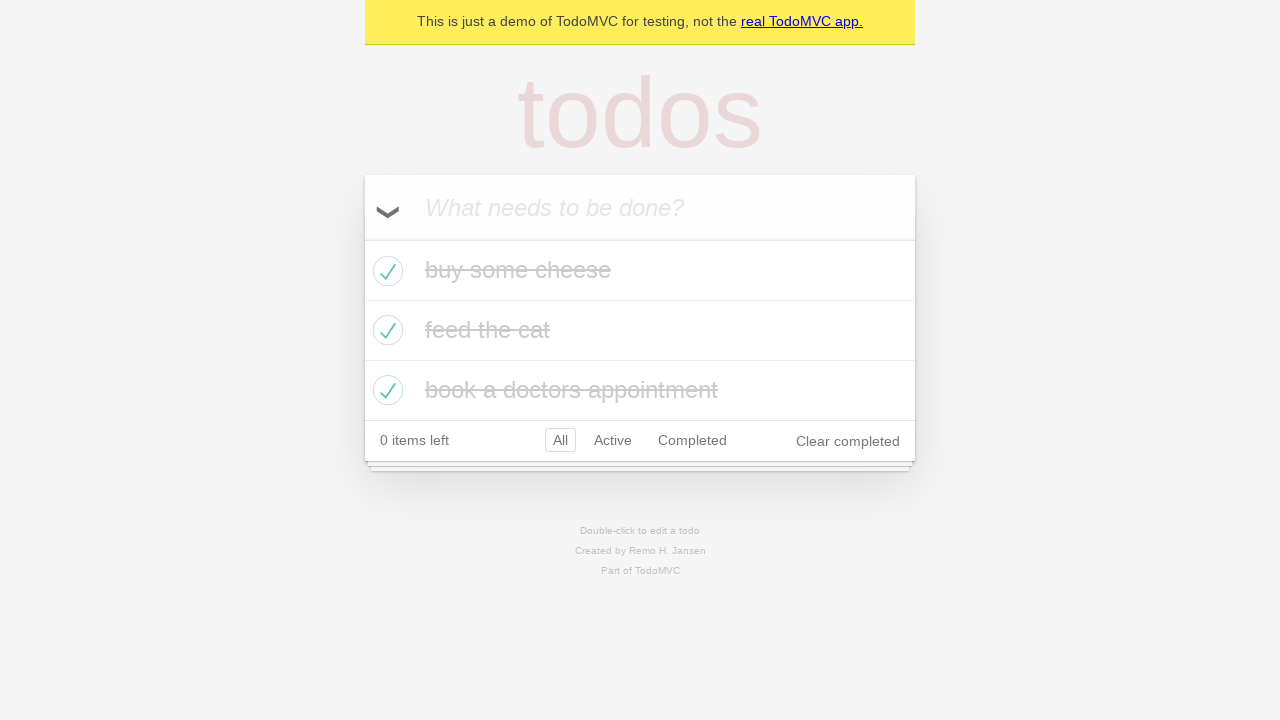

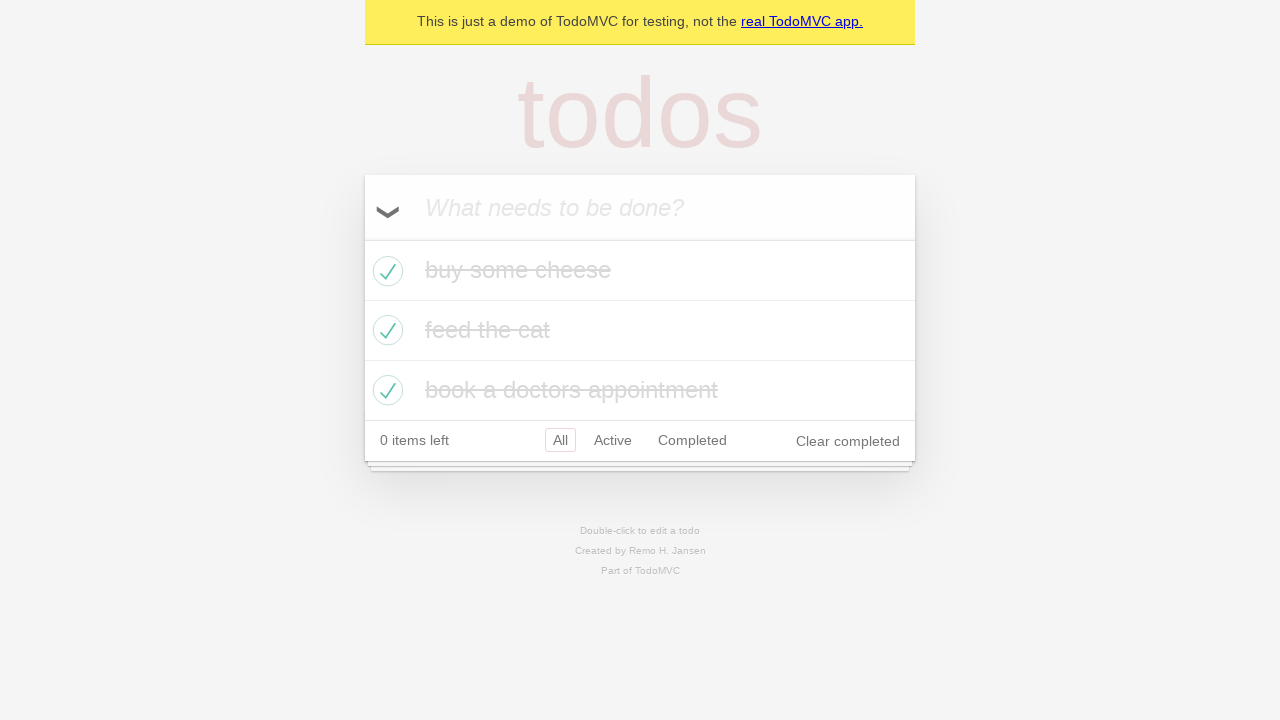